Tests various button interactions including double click, right click, and regular click on the Buttons page

Starting URL: https://demoqa.com/elements

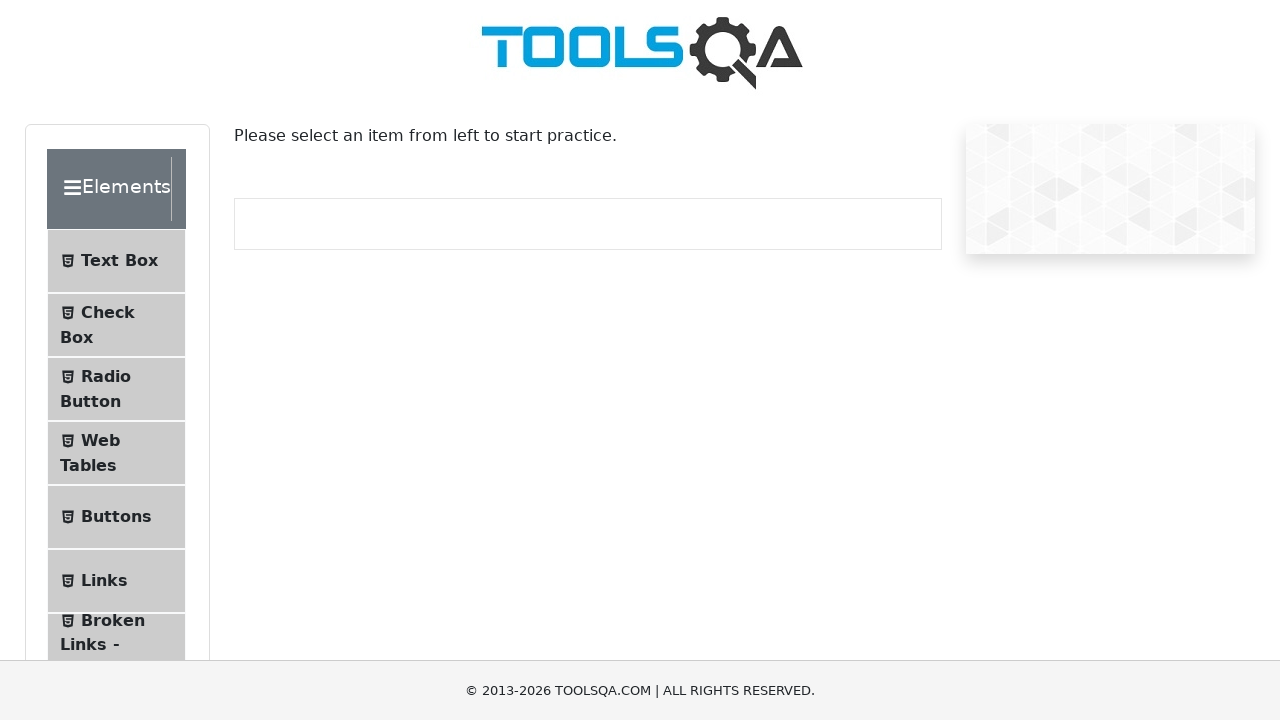

Clicked on Buttons menu item at (116, 517) on li#item-4
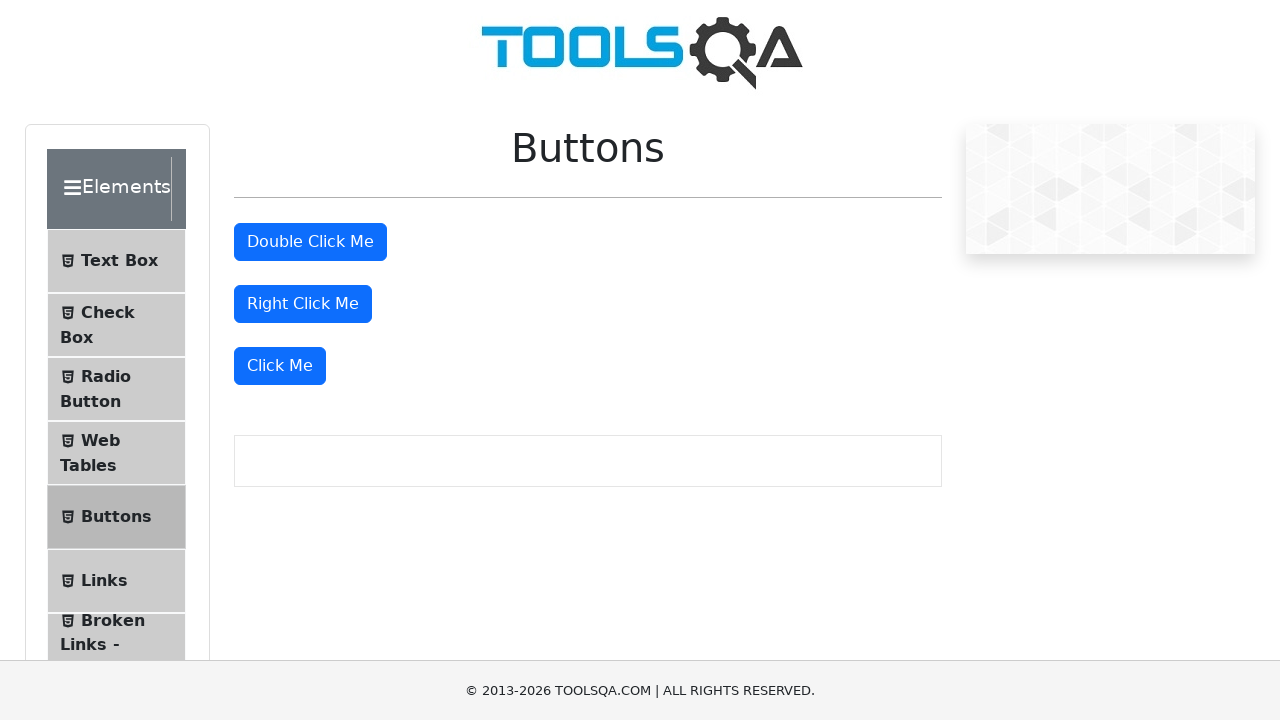

Double click button loaded
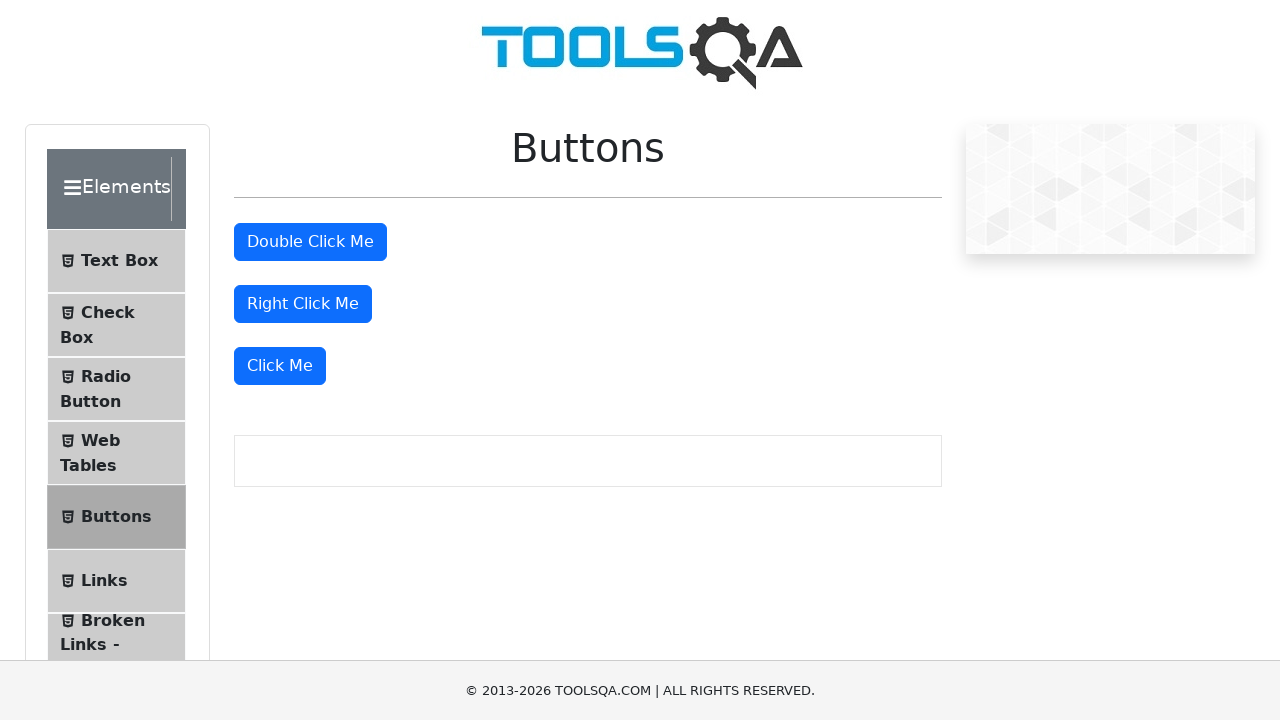

Double clicked on double click button at (310, 242) on button#doubleClickBtn
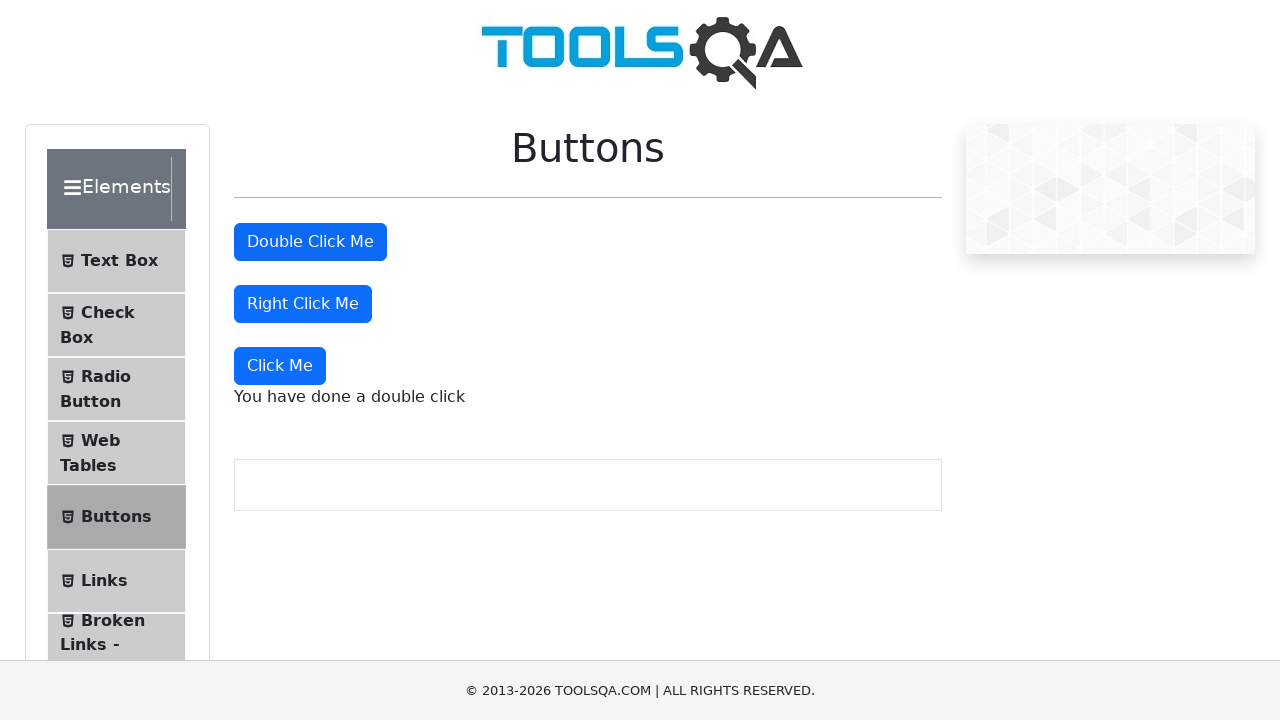

Waited 2 seconds after double click
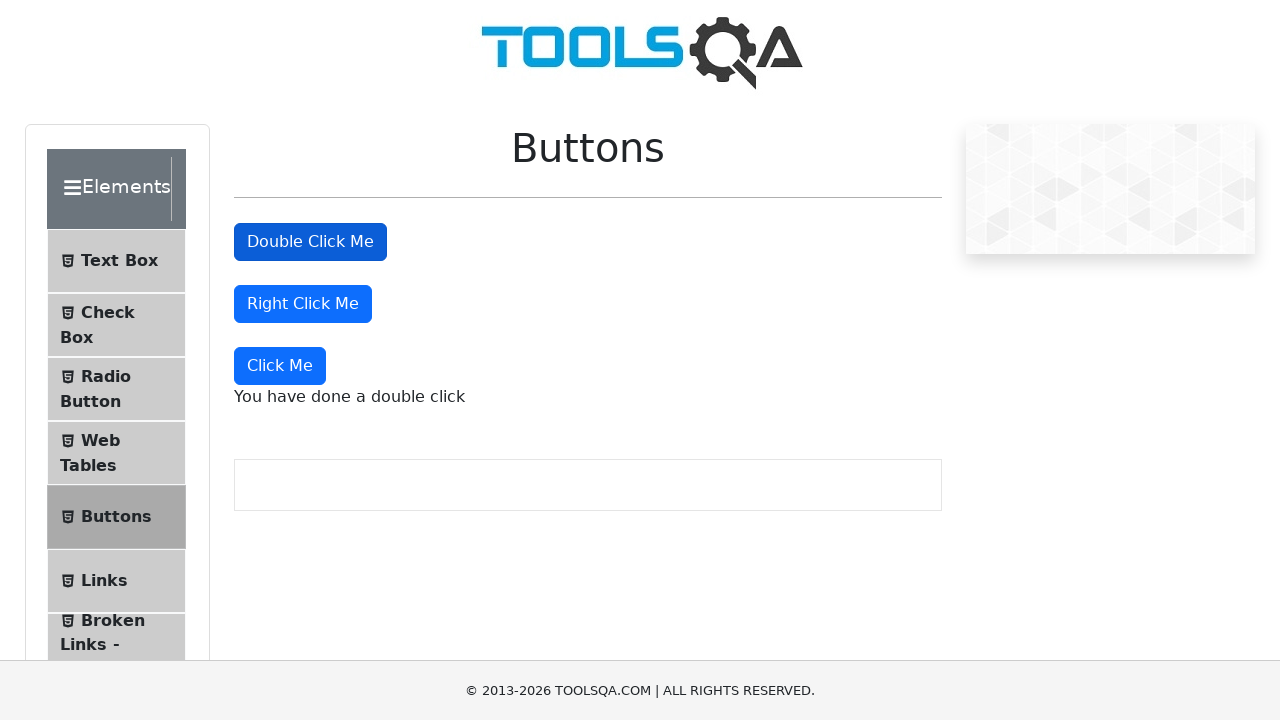

Reloaded page after double click
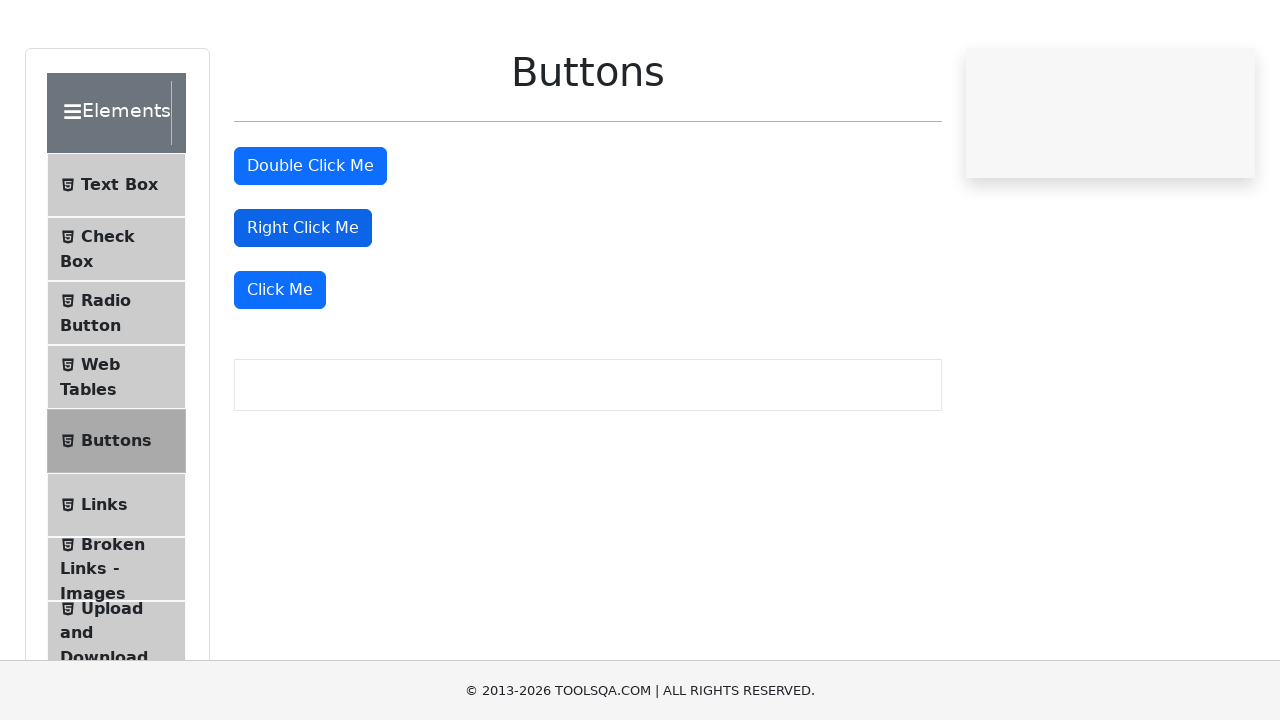

Right clicked on right click button at (303, 304) on button#rightClickBtn
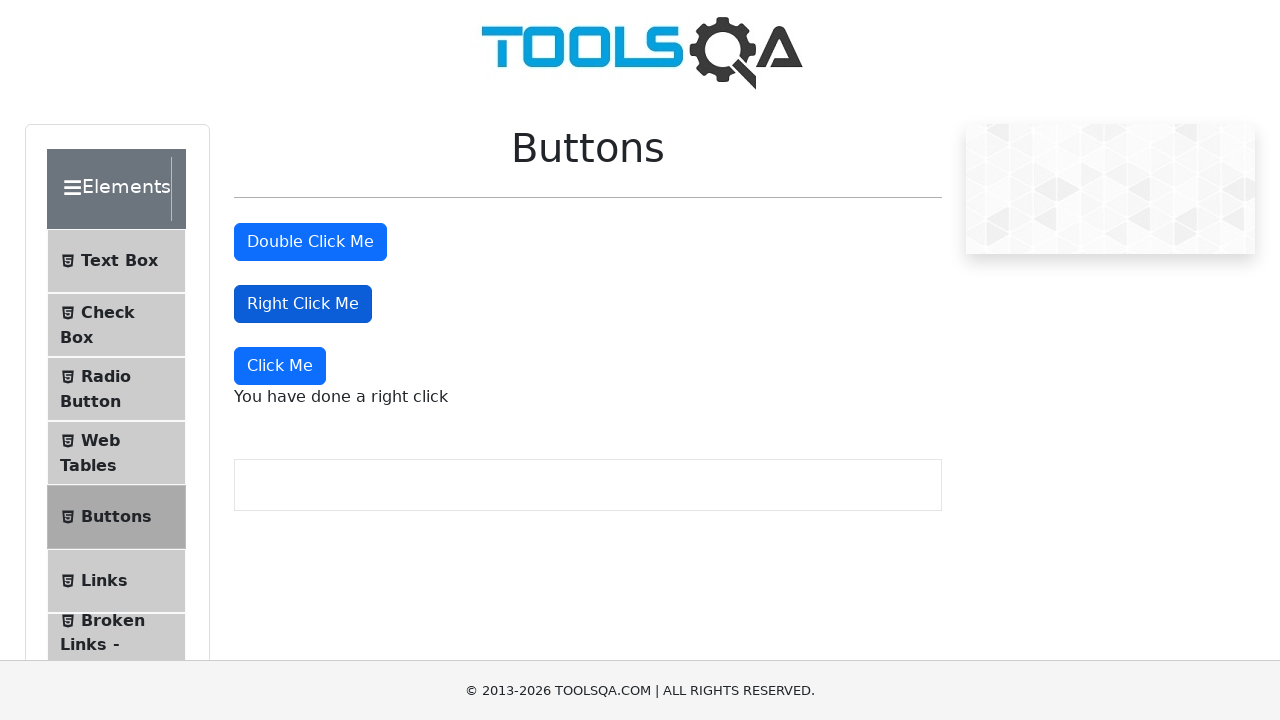

Waited 2 seconds after right click
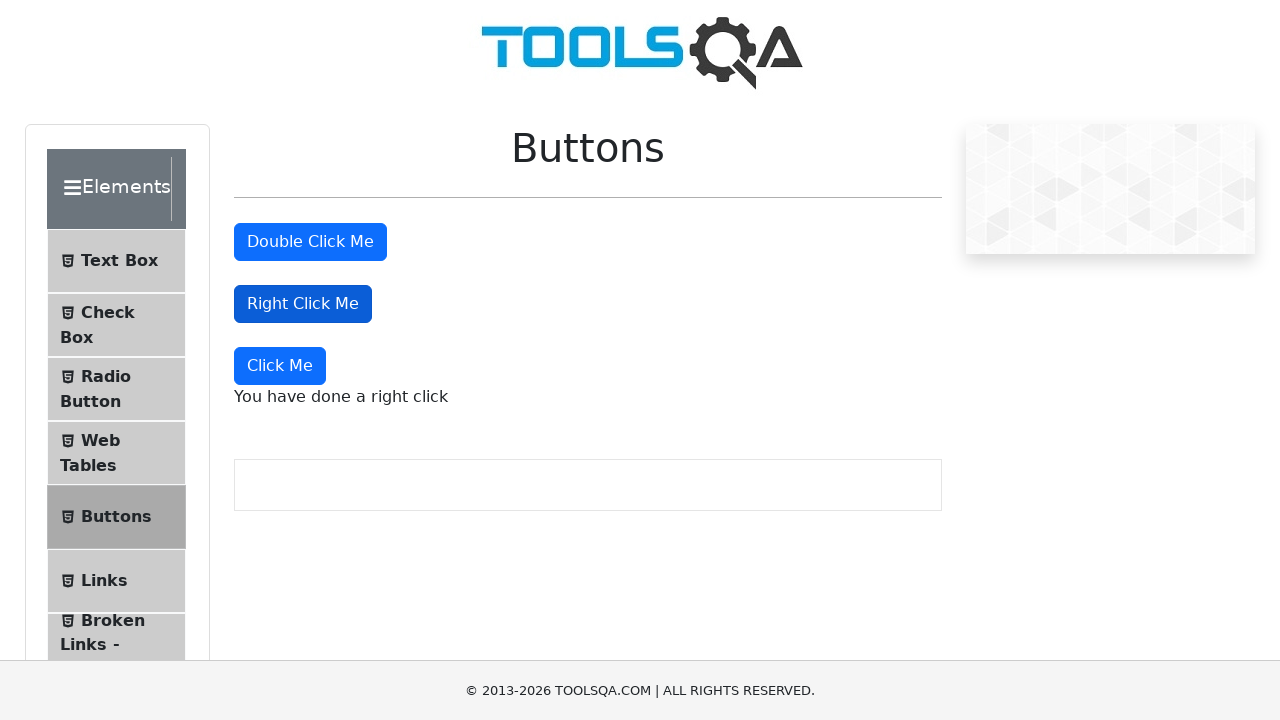

Reloaded page after right click
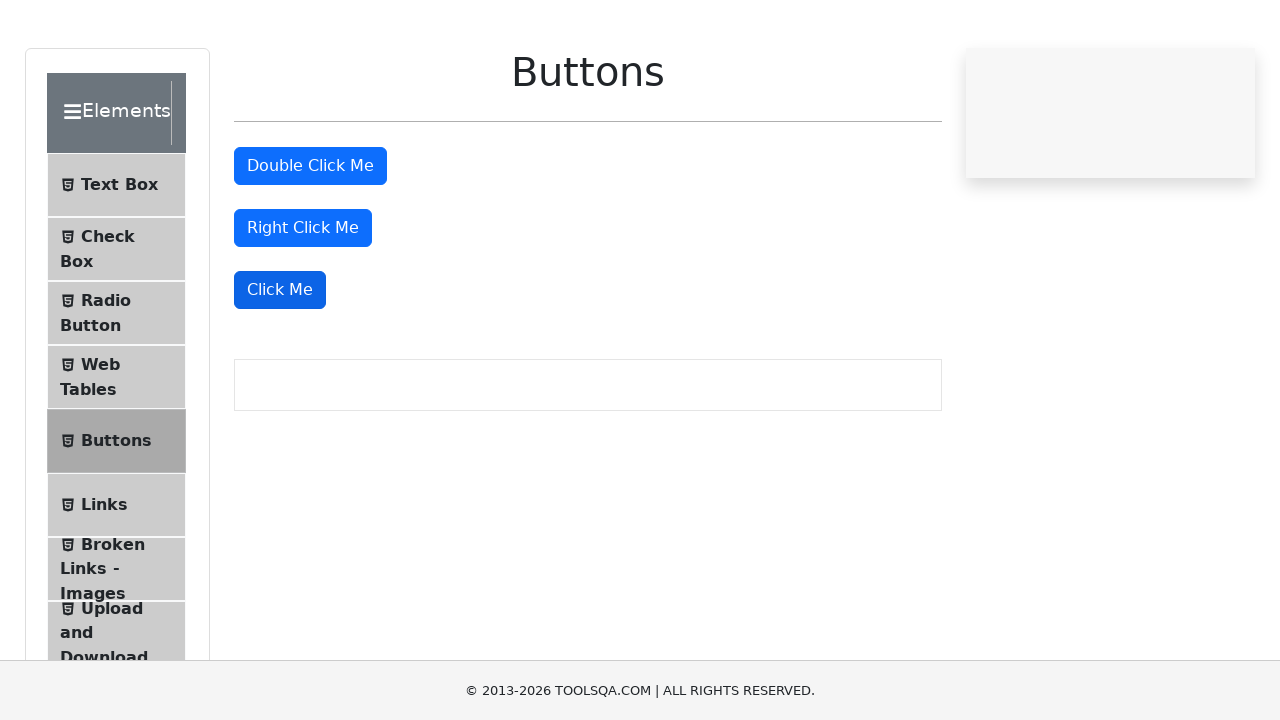

Clicked on 'Click Me' button at (310, 242) on button.btn.btn-primary:has-text("Click Me")
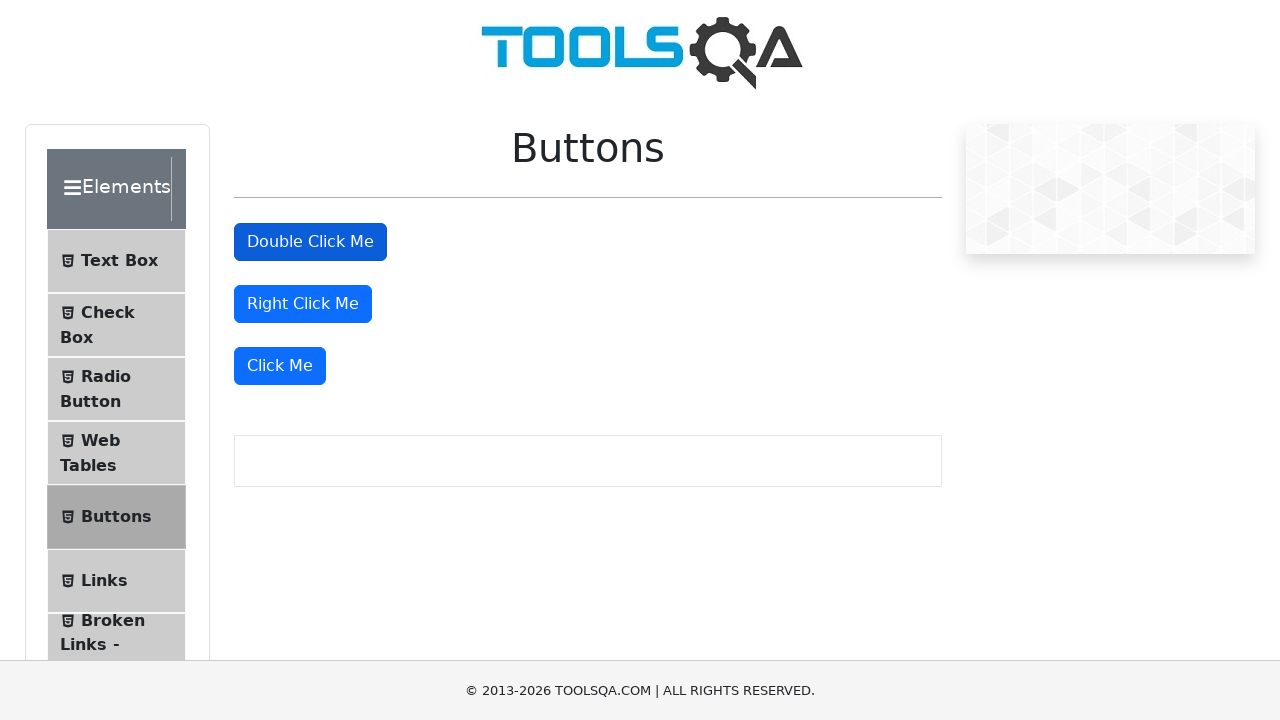

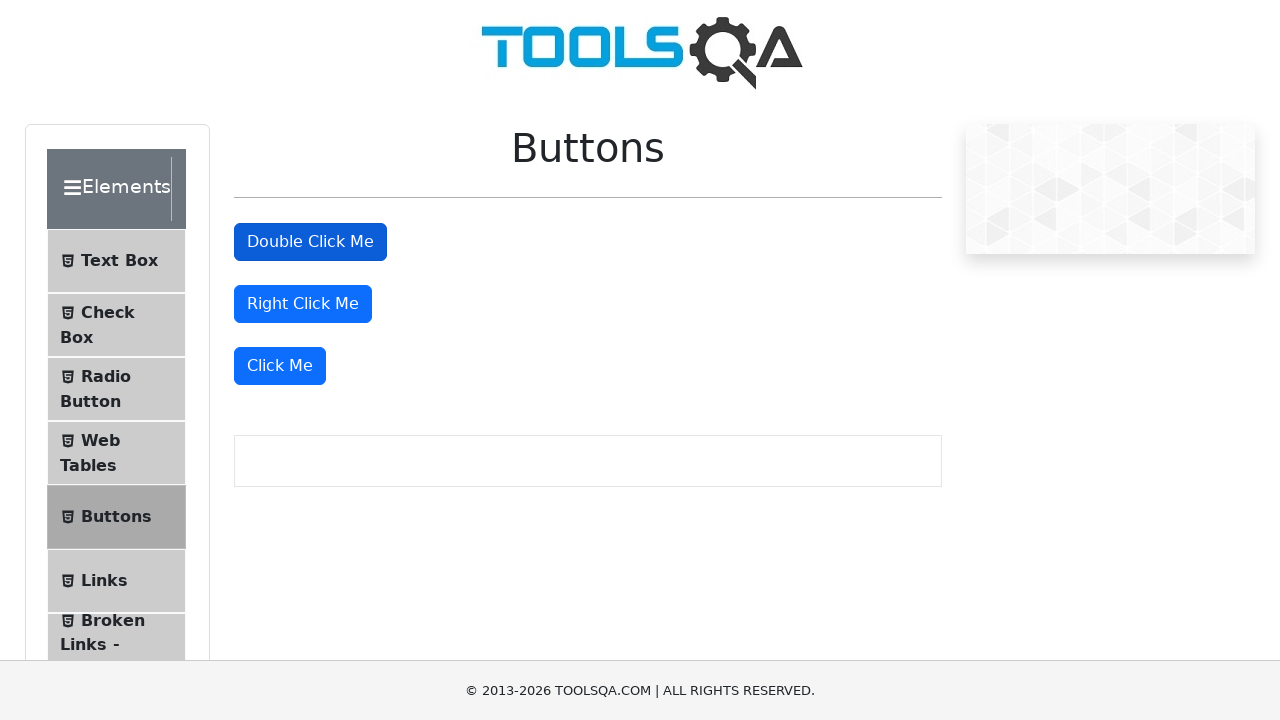